Navigates to the Yamaha Motor website homepage and verifies the page loaded correctly by checking the URL

Starting URL: https://yamaha-motor.com/

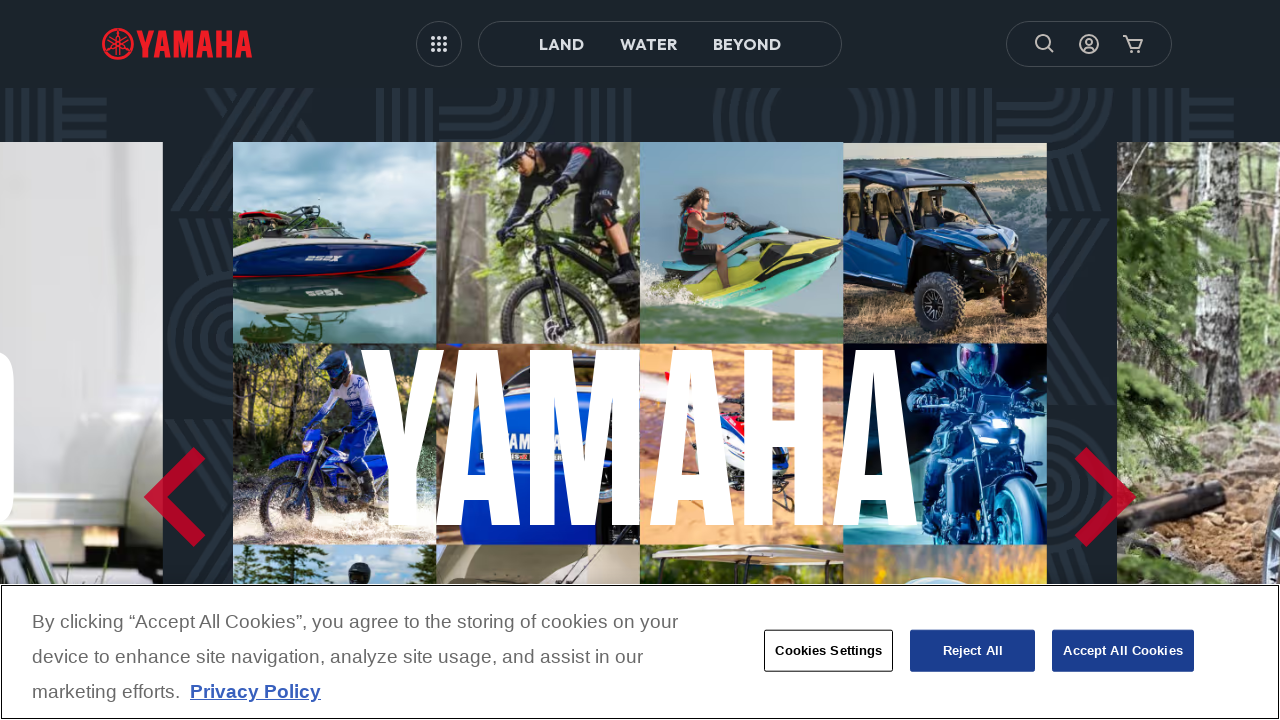

Verified URL matches Yamaha Motor homepage
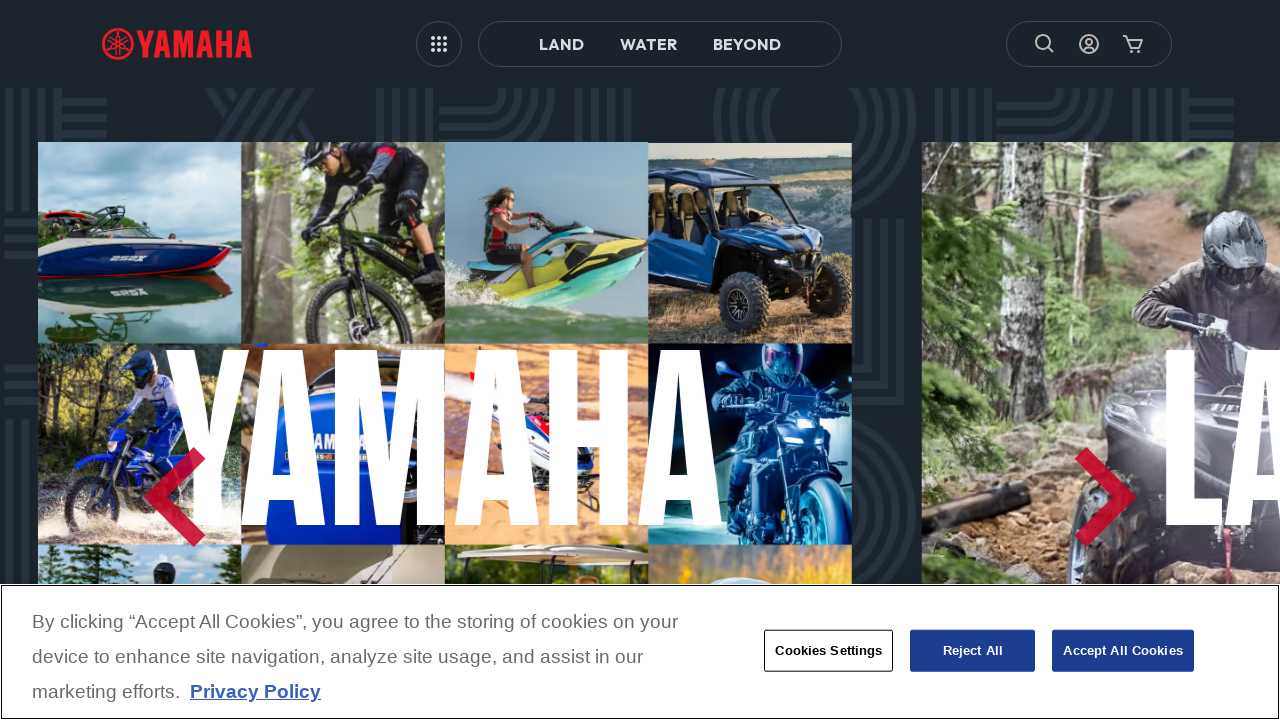

Waited for page DOM content to load
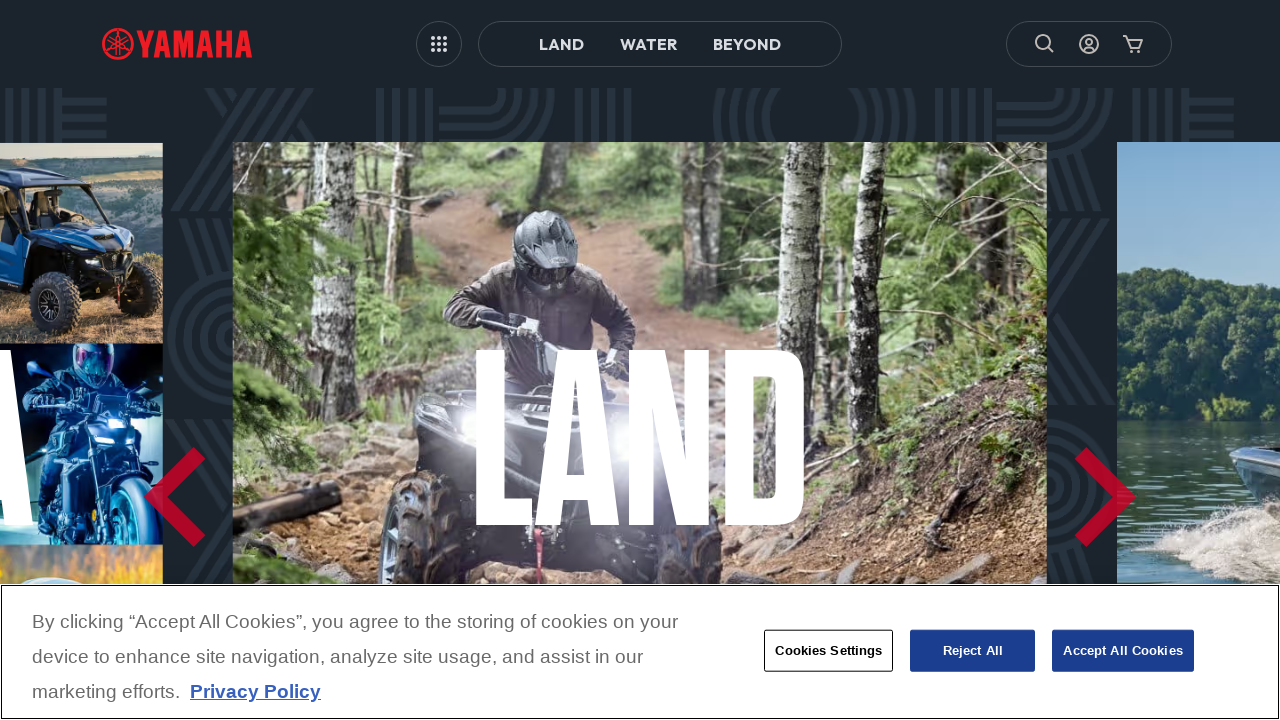

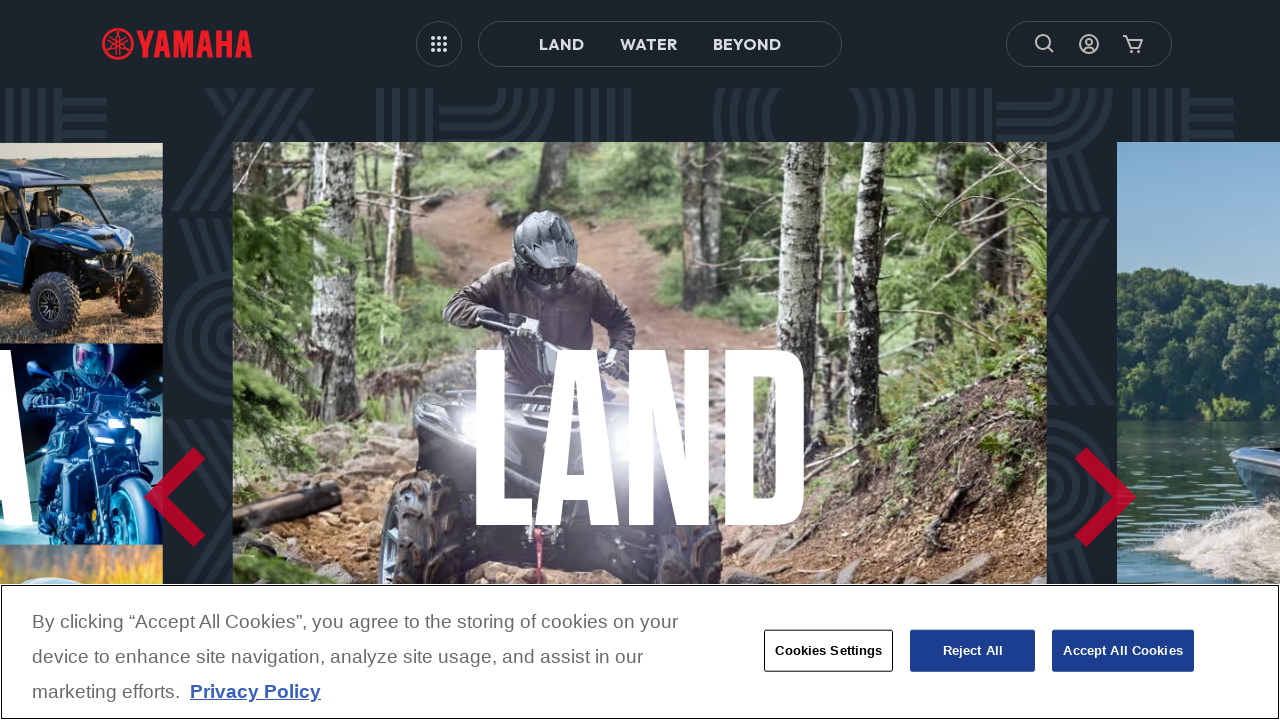